Opens the BStackDemo website in Edge browser and clicks on the Orders link

Starting URL: https://www.bstackdemo.com/

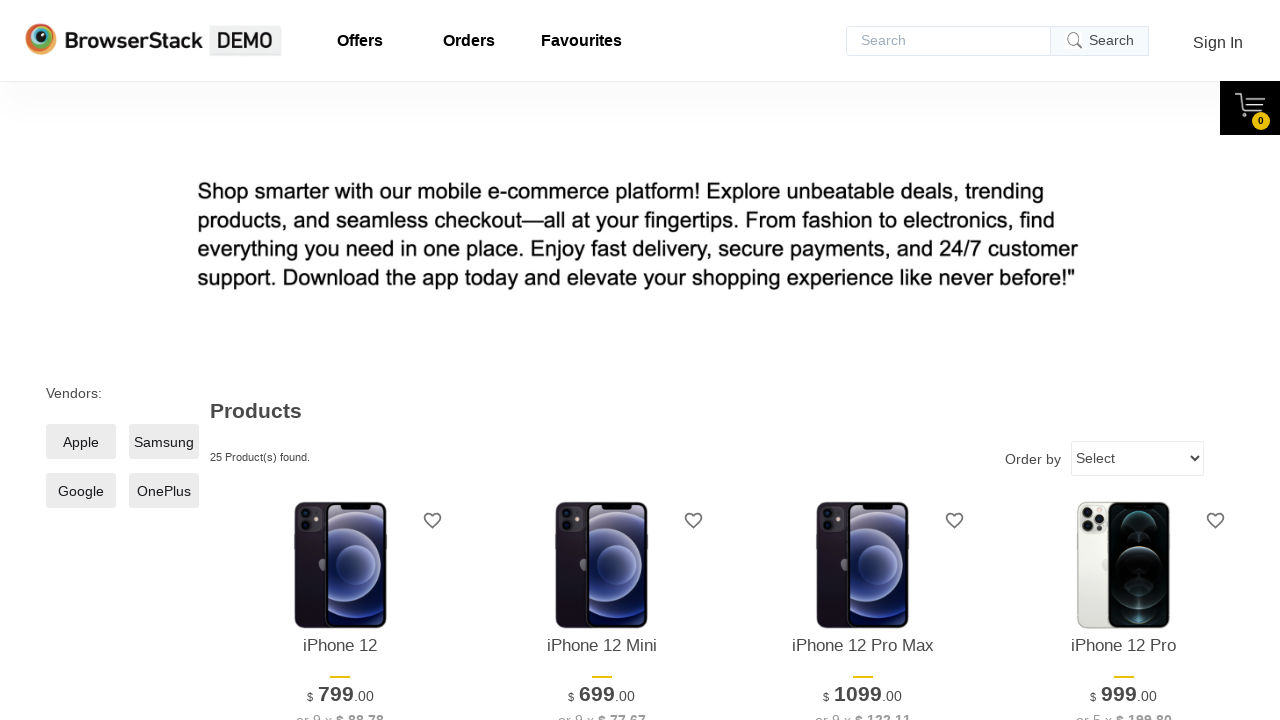

Clicked on the Orders link at (469, 41) on text=Orders
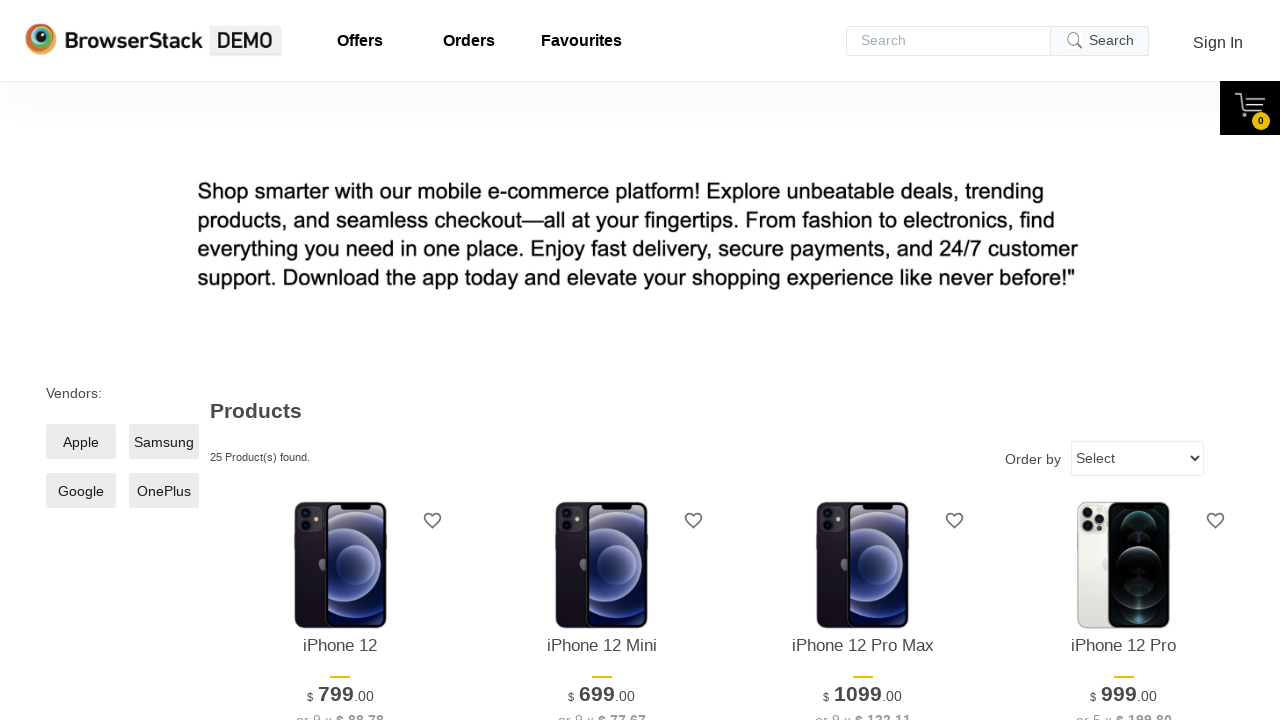

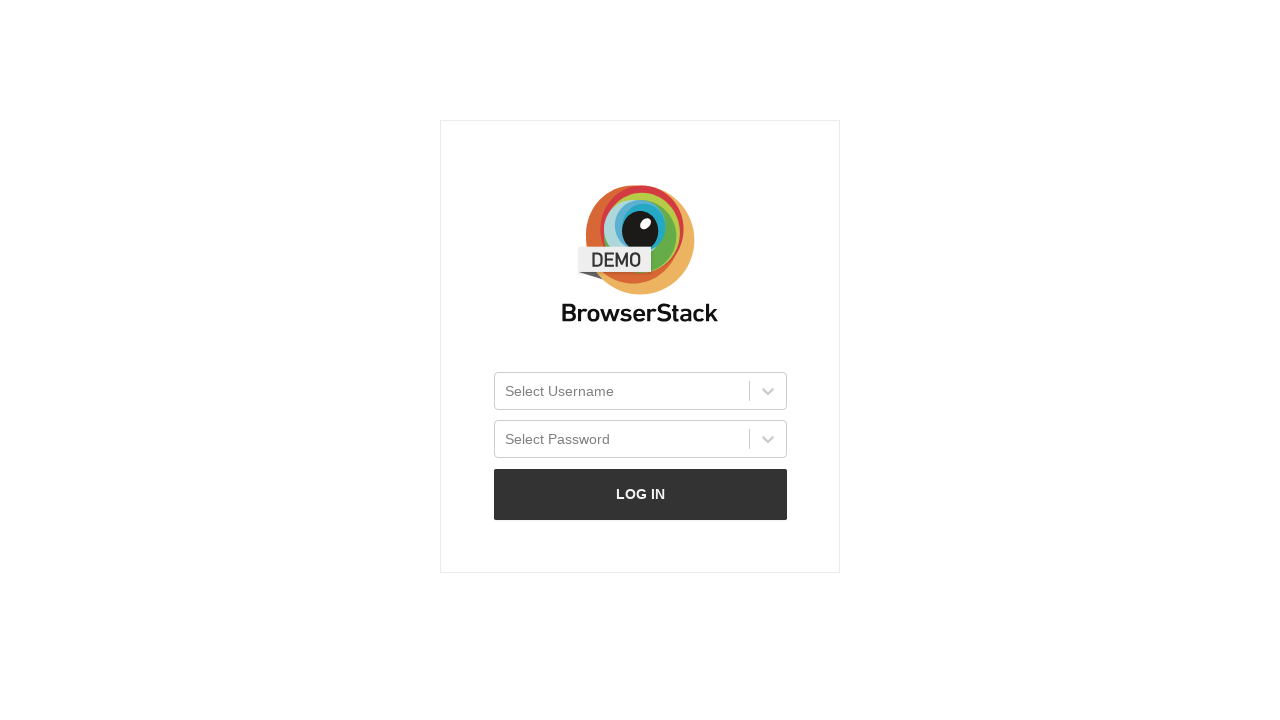